Tests a practice form by filling all fields (name, email, gender, phone, date of birth, subjects, hobbies, address, state, city) and submitting it, then validates the submission confirmation

Starting URL: https://demoqa.com/automation-practice-form

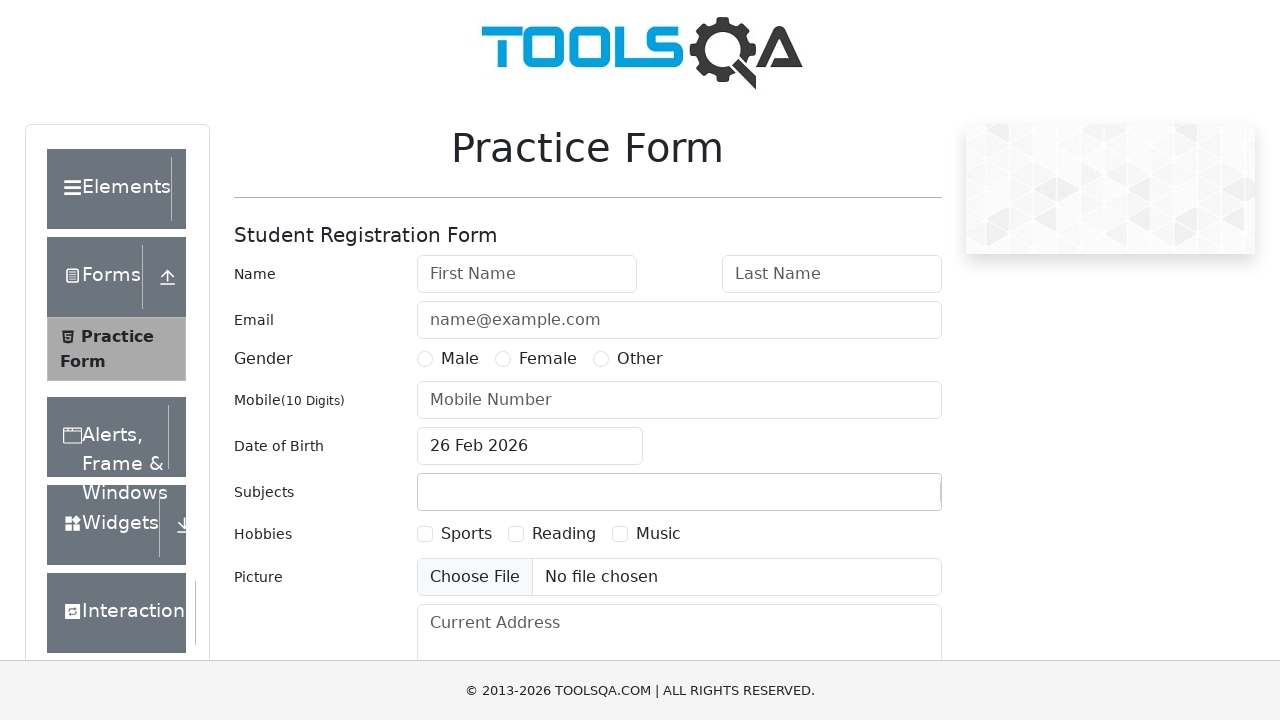

Filled first name field with 'test123' on #firstName
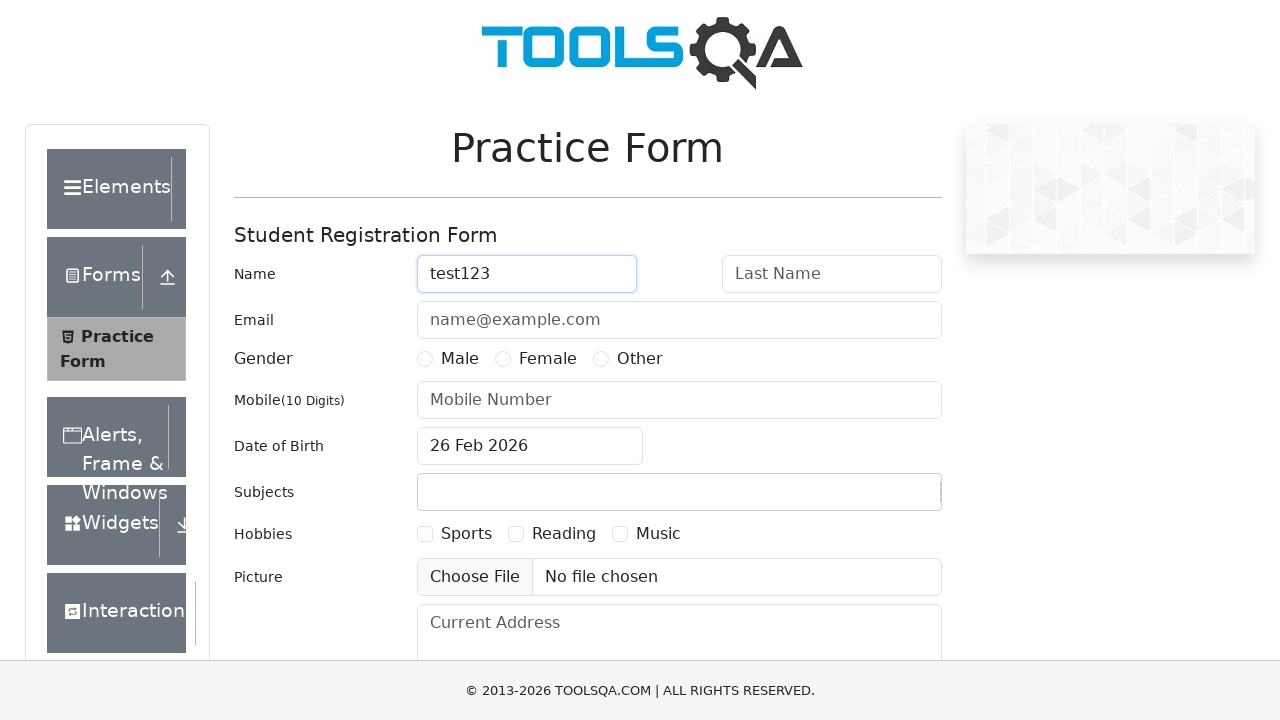

Filled last name field with 'test45' on #lastName
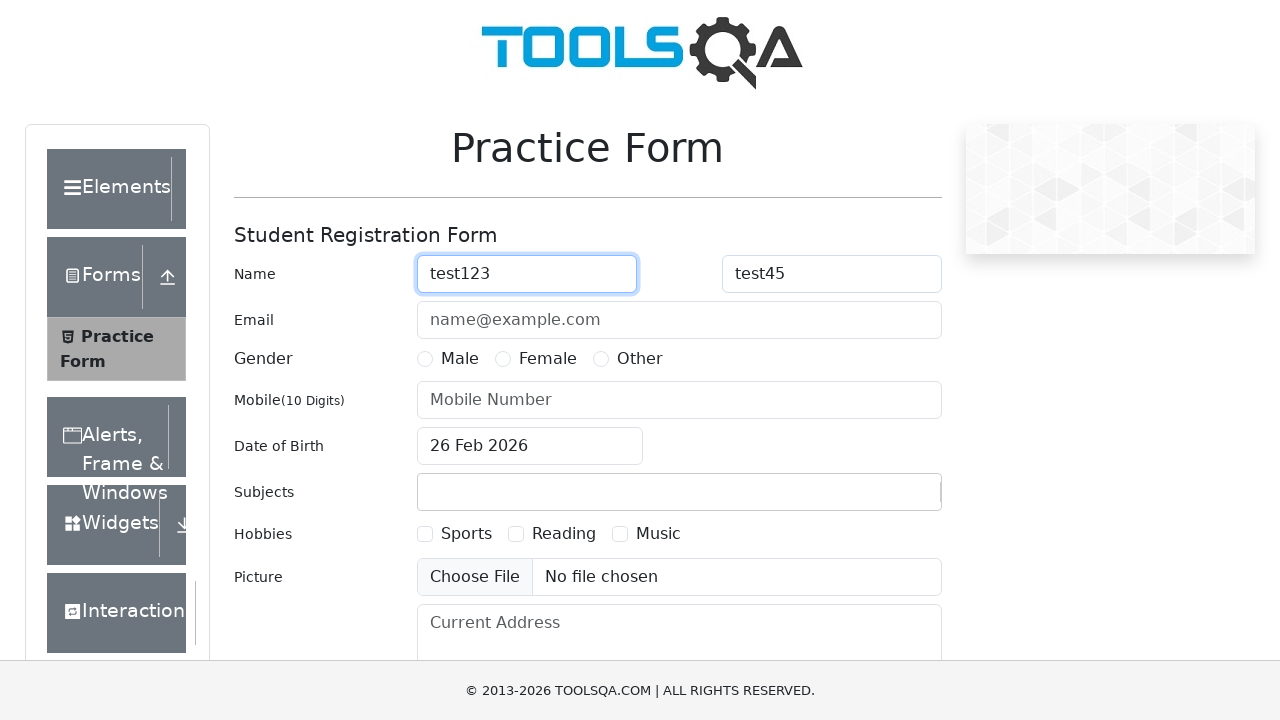

Filled email field with 'test123@gmail.com' on #userEmail
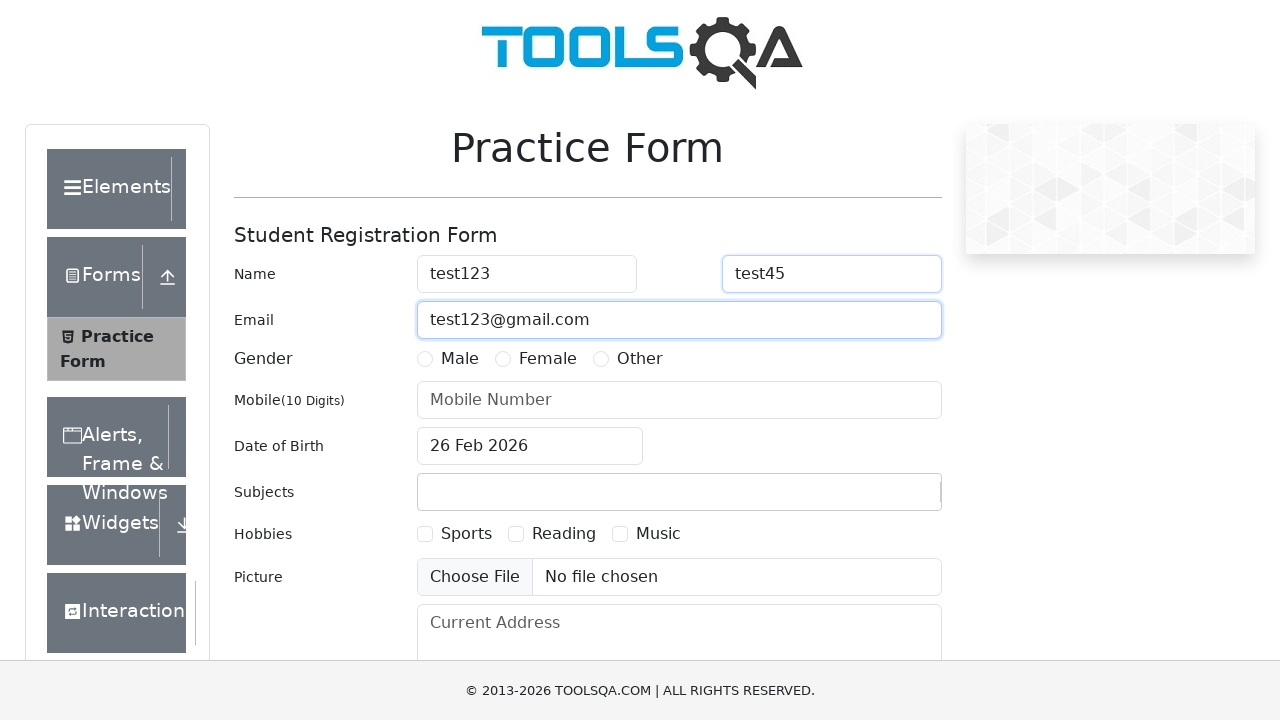

Selected gender radio button at (460, 359) on [for="gender-radio-1"]
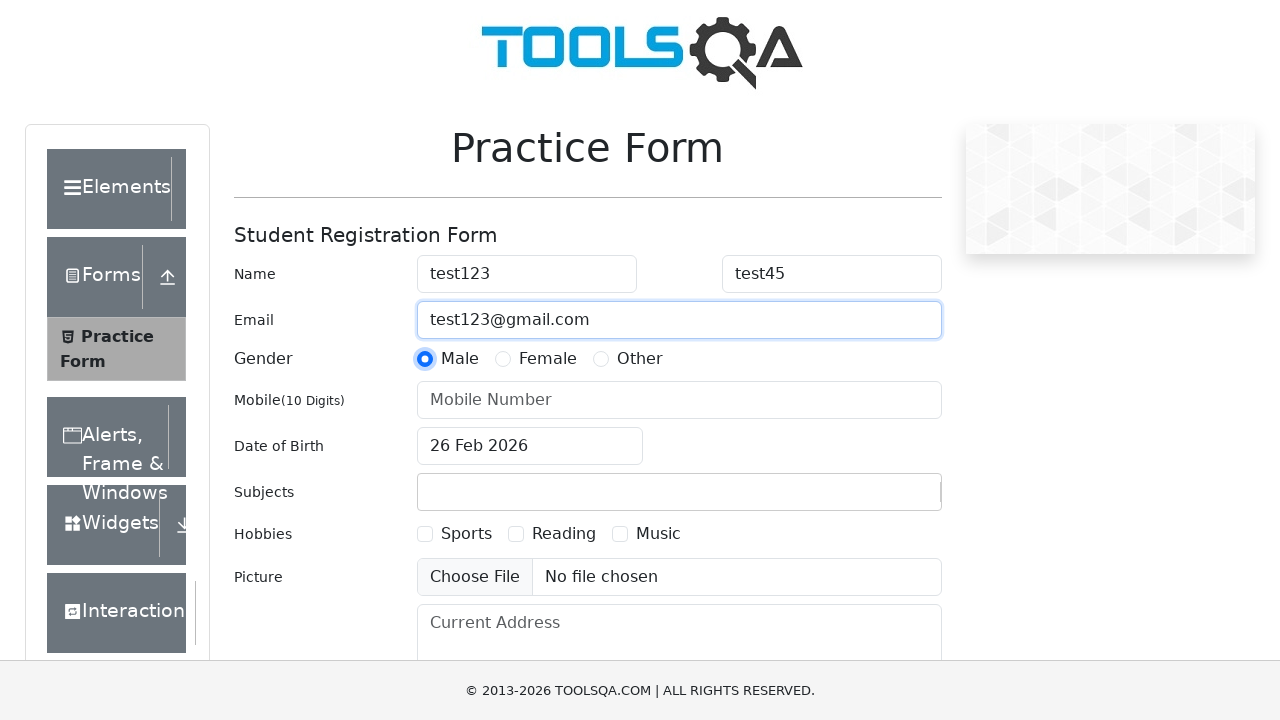

Filled mobile number field with '0636190886' on #userNumber
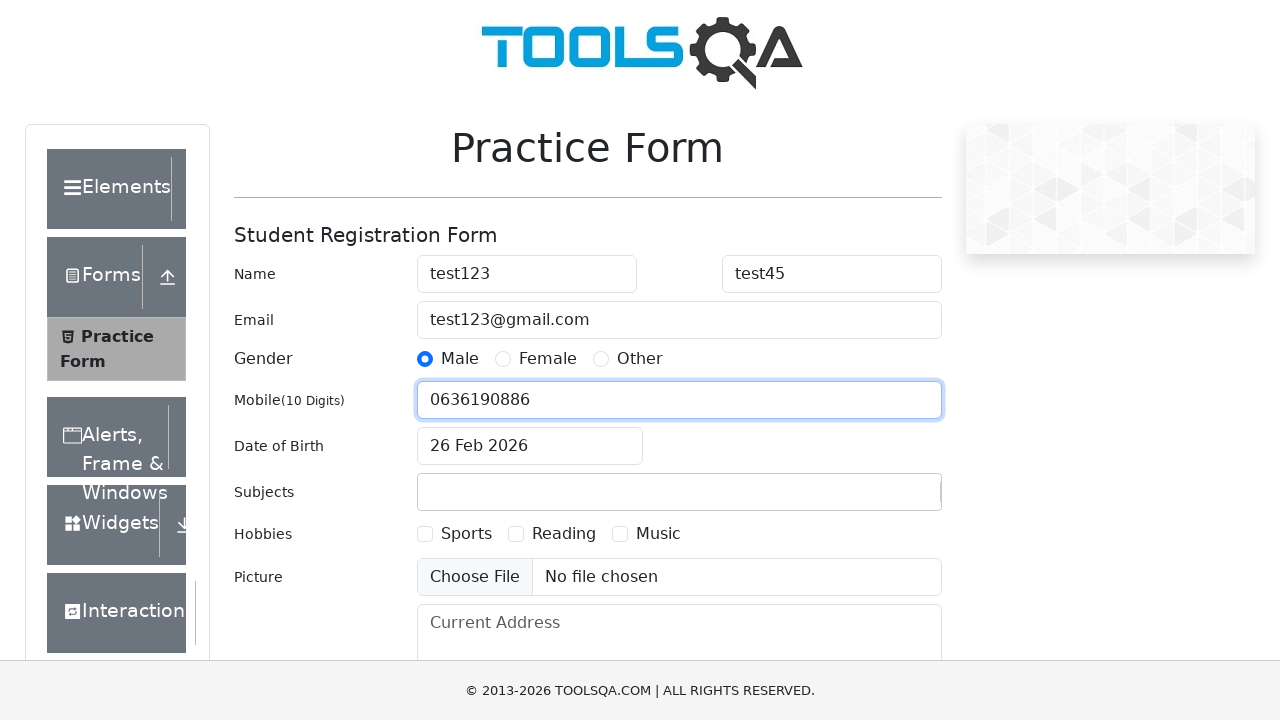

Clicked date of birth input field at (530, 446) on #dateOfBirthInput
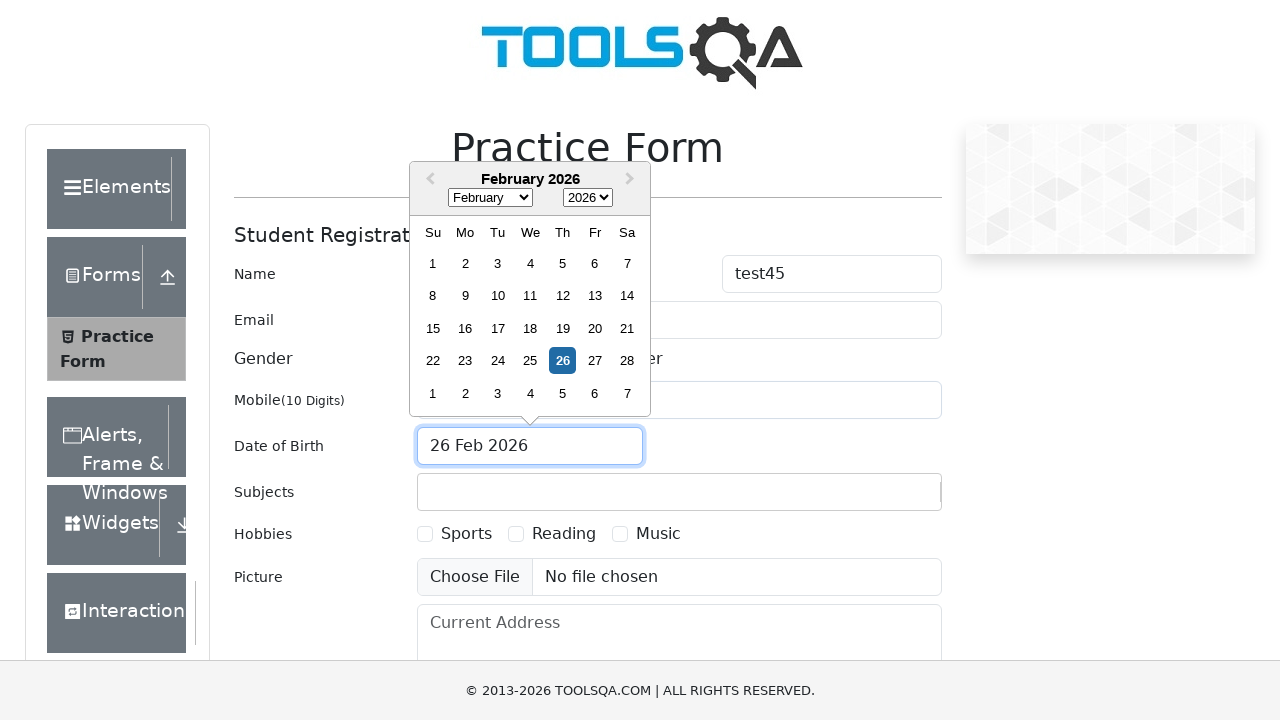

Selected all text in date of birth field
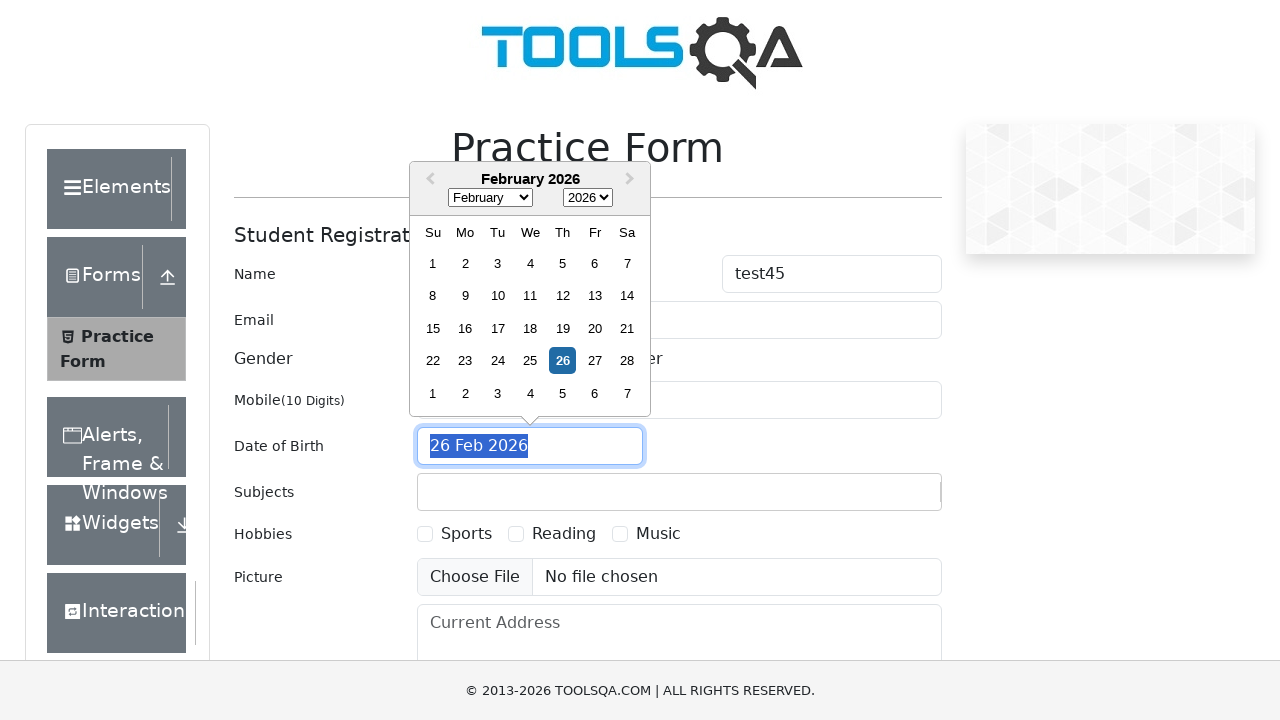

Filled date of birth field with '15 nov 2000' on #dateOfBirthInput
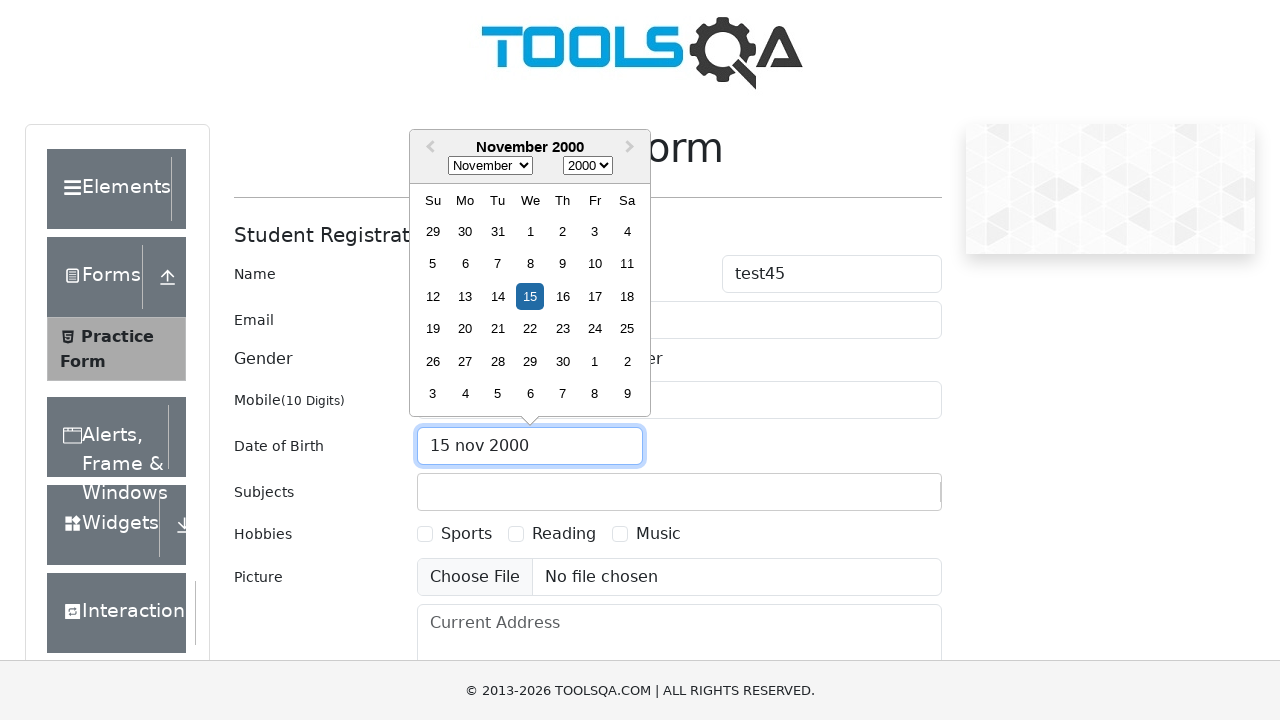

Pressed Enter to confirm date of birth
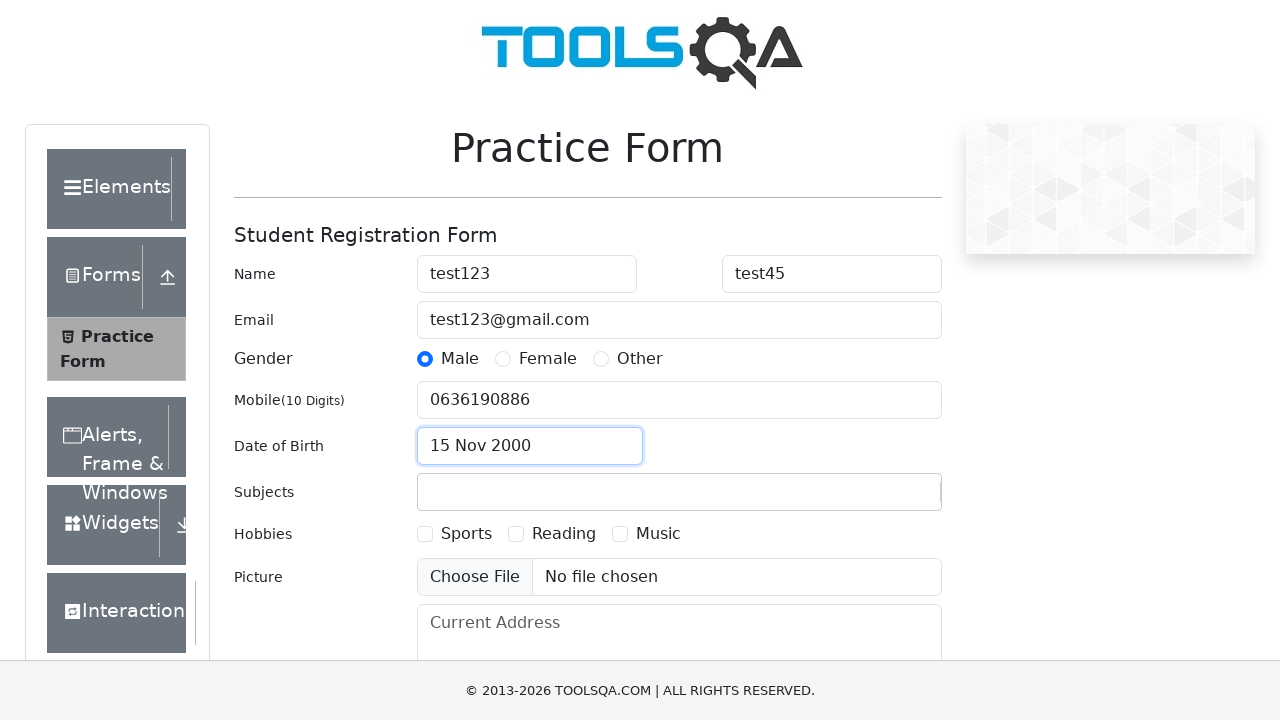

Filled subjects field with 'Ma' on #subjectsInput
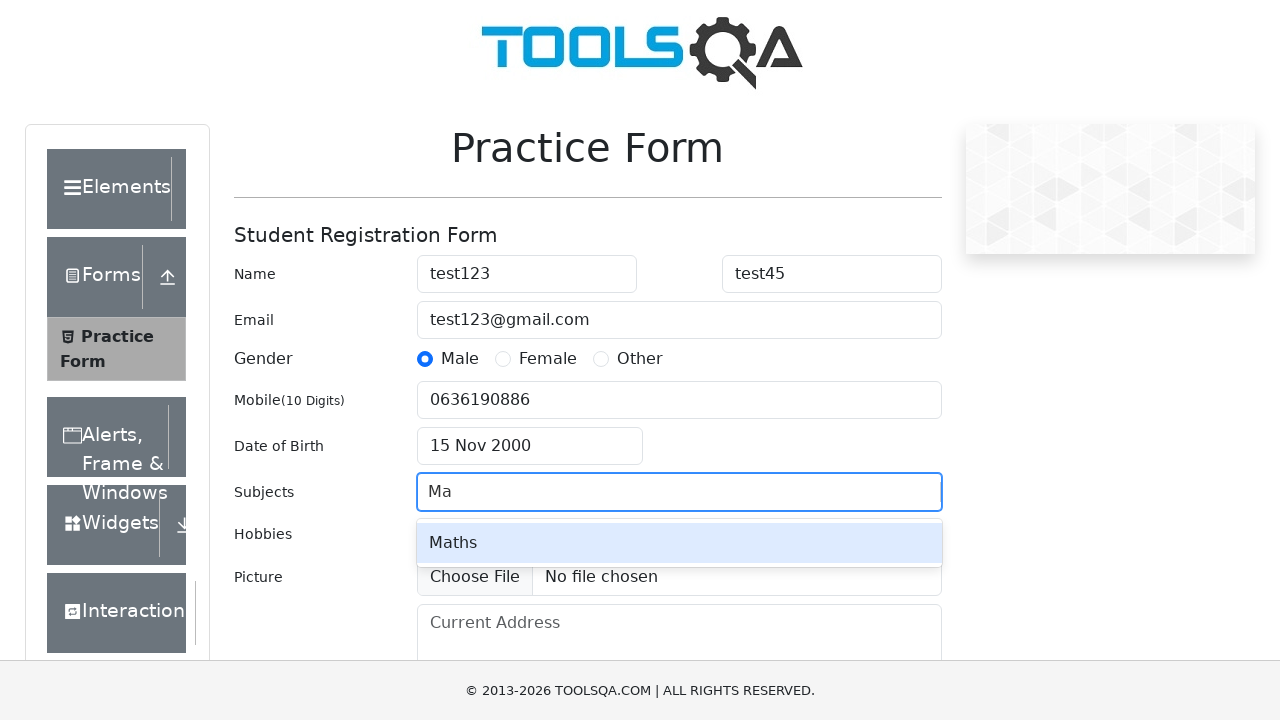

Pressed Tab to confirm subject selection
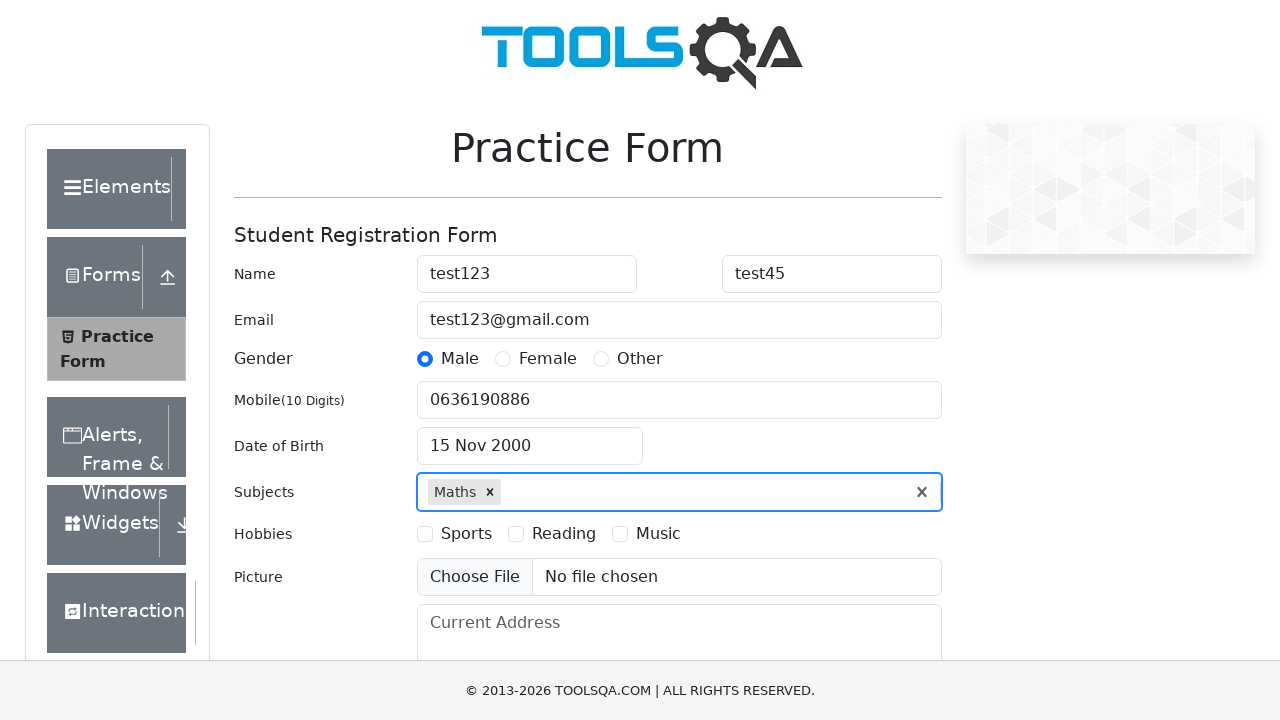

Selected hobbies checkbox at (466, 534) on [for="hobbies-checkbox-1"]
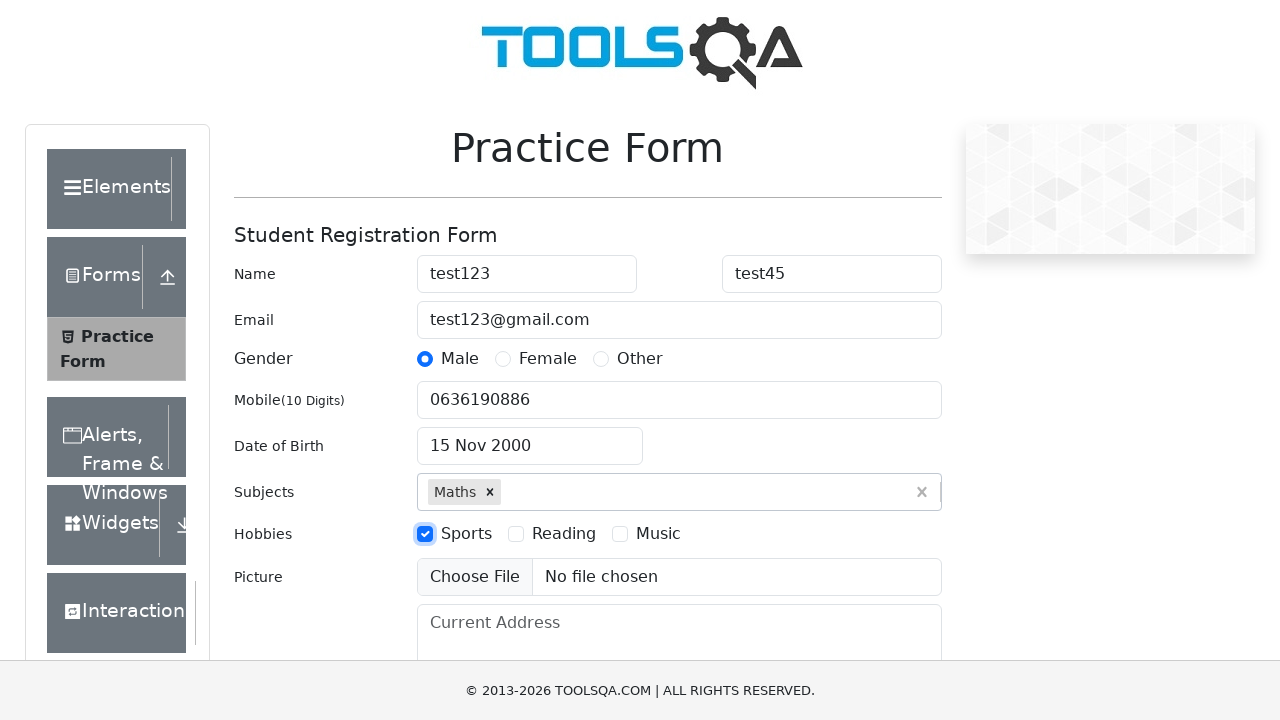

Filled current address field with 'Ukraine, Kyiv' on #currentAddress
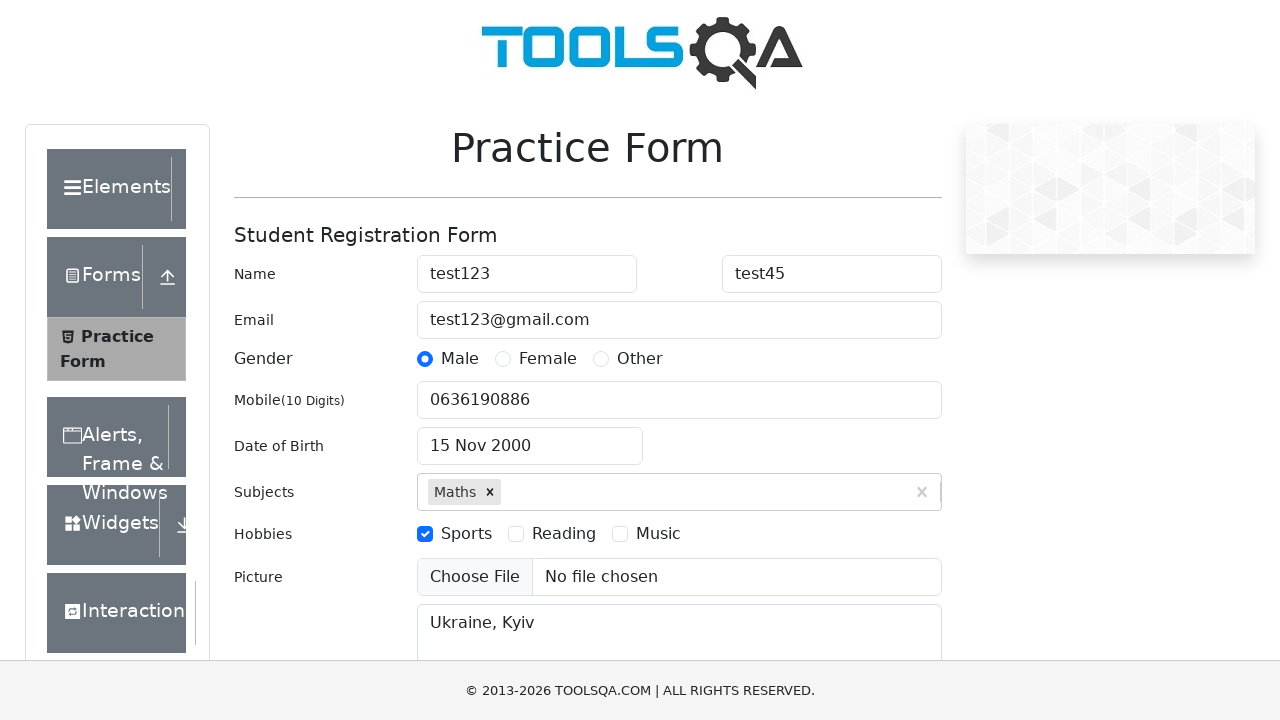

Filled state field with 'Haryana' on [id='react-select-3-input']
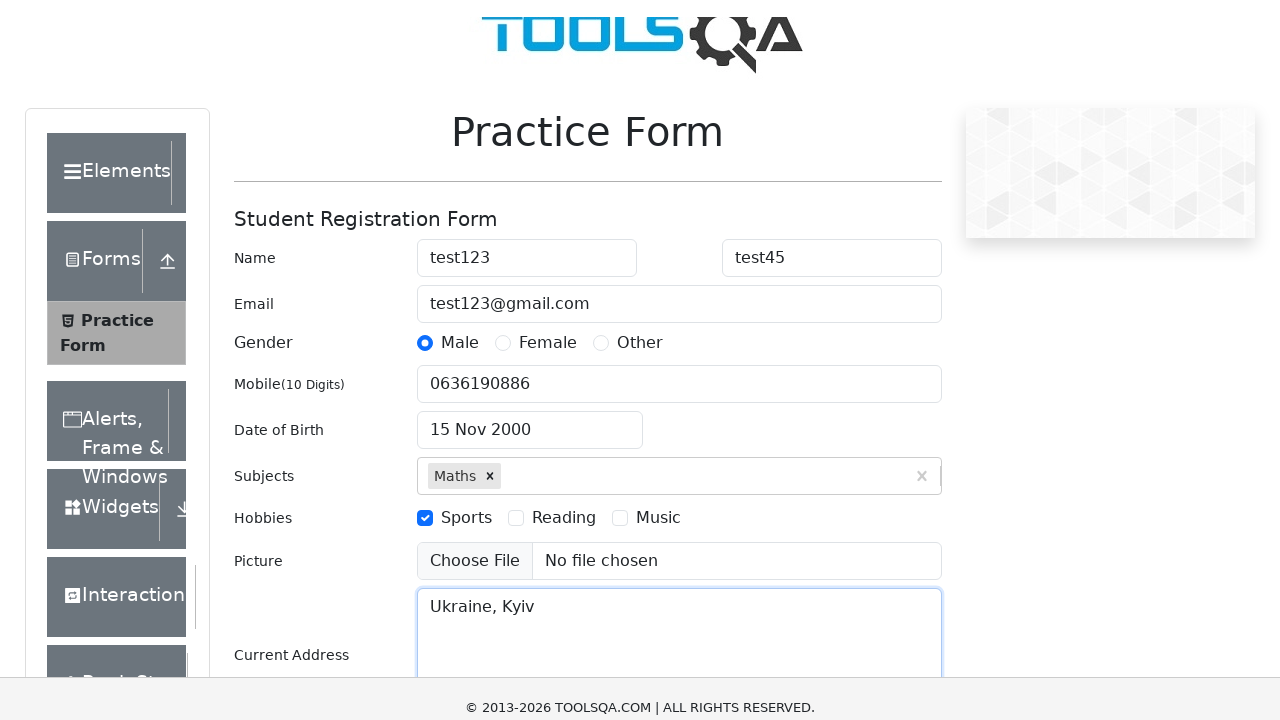

Pressed Enter to confirm state selection
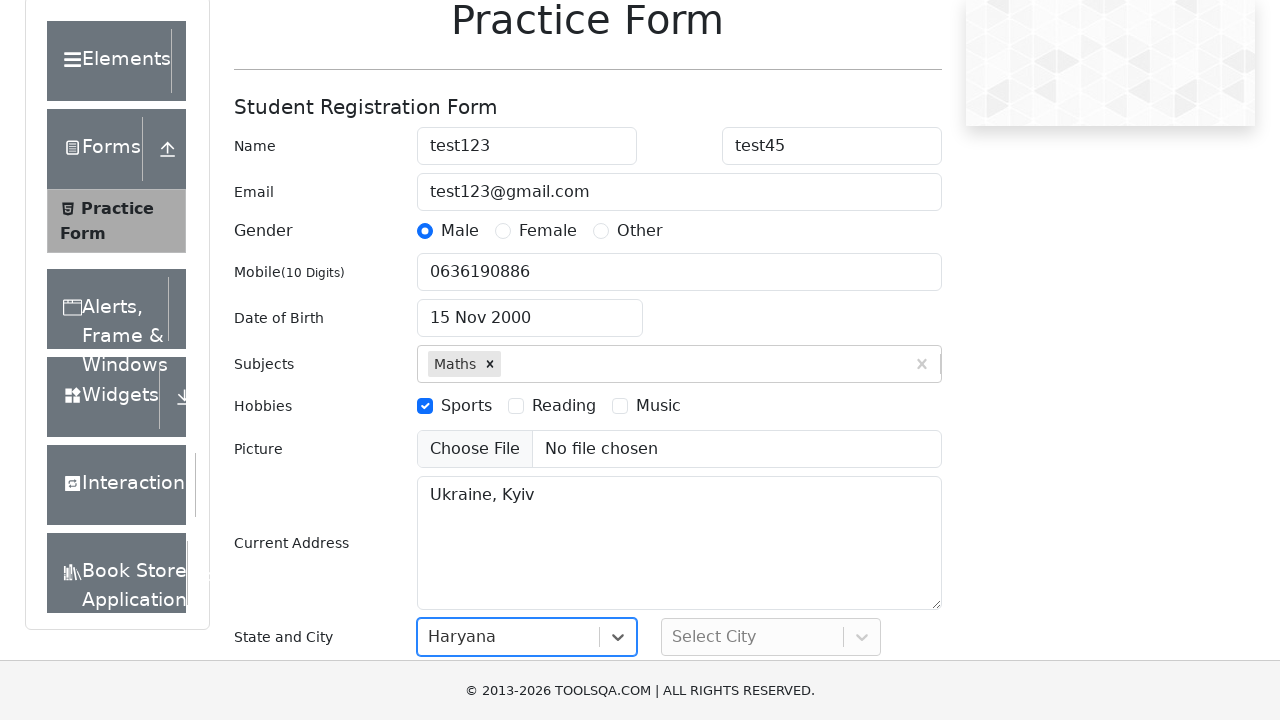

Filled city field with 'Karnal' on [id='react-select-4-input']
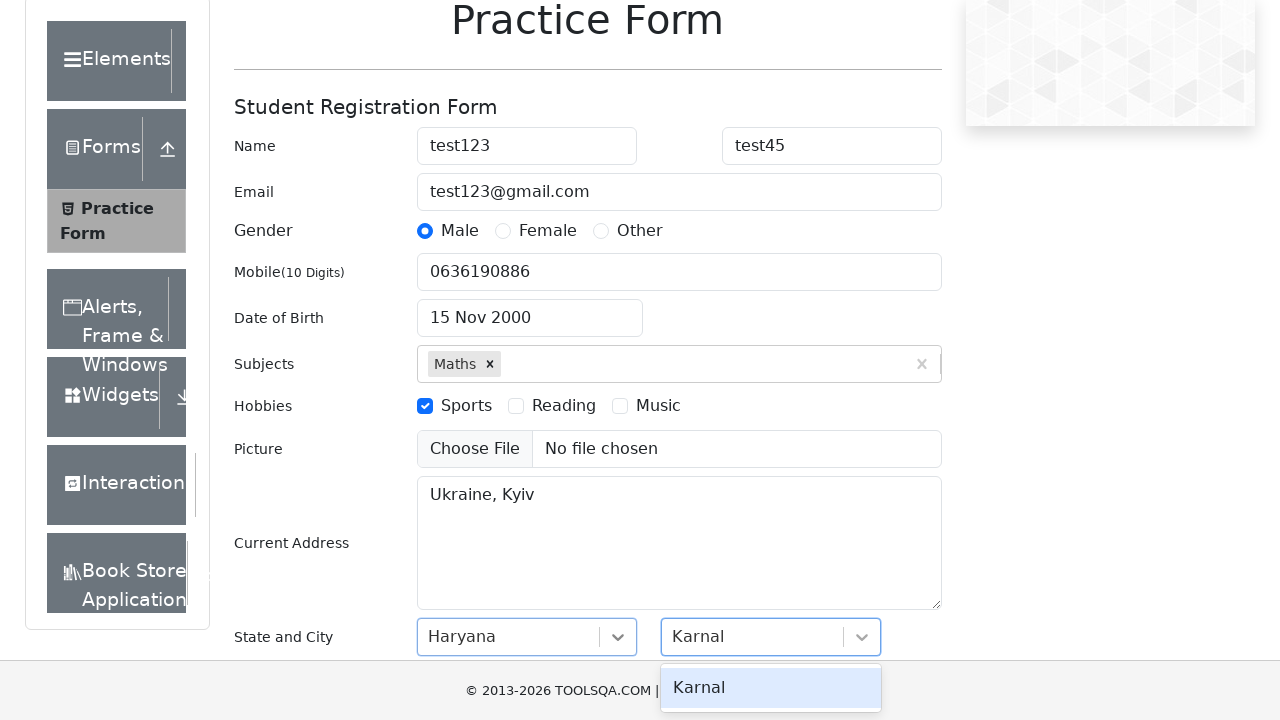

Pressed Enter to confirm city selection
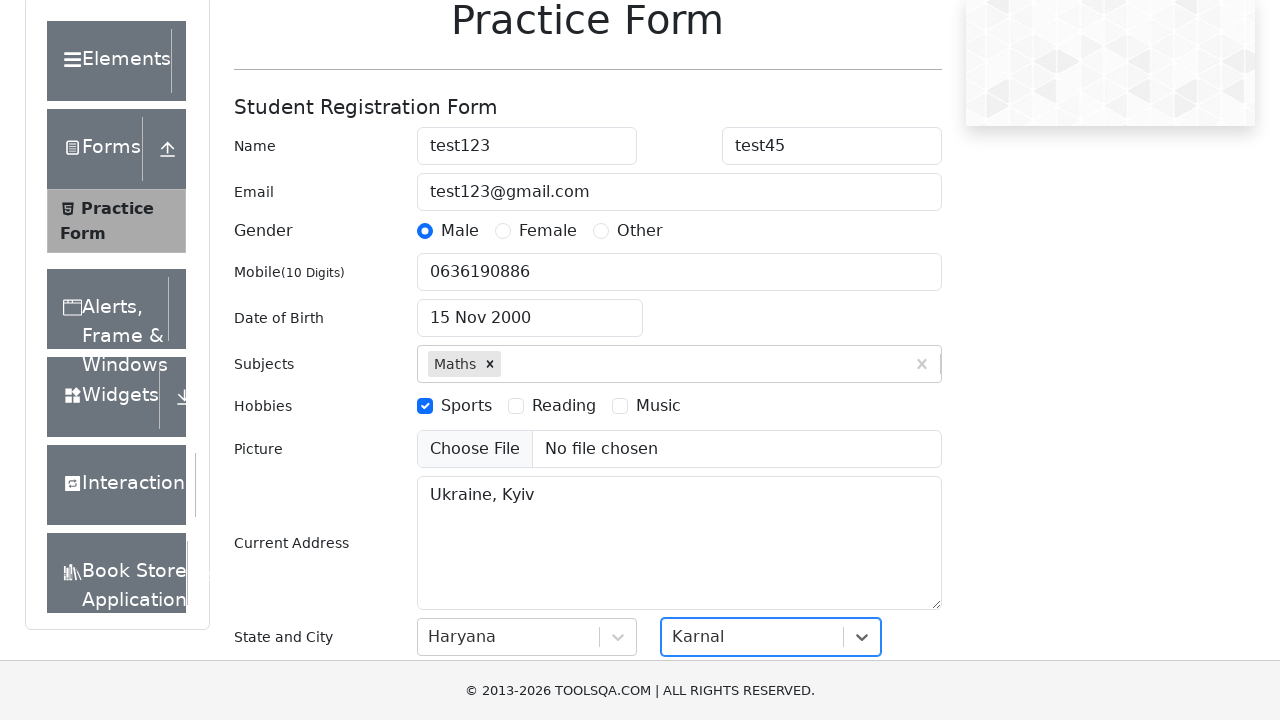

Clicked submit button to submit the form at (885, 499) on #submit
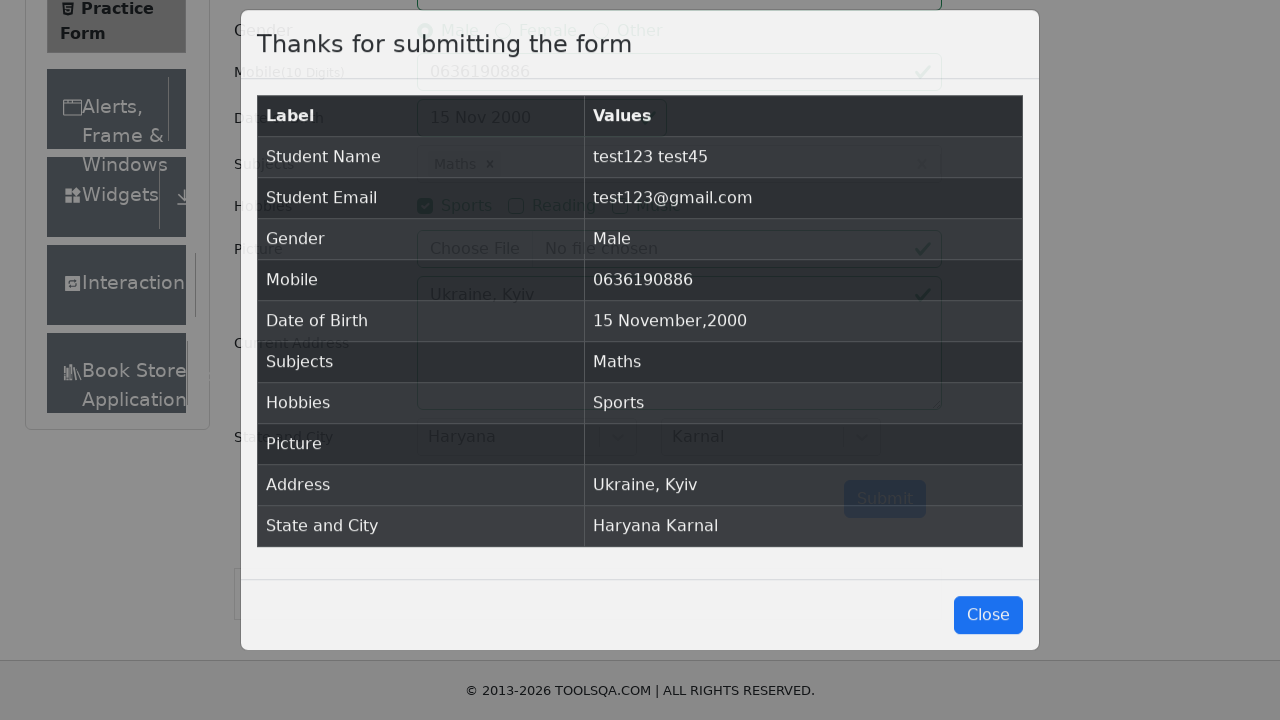

Form submission confirmation modal appeared with success message
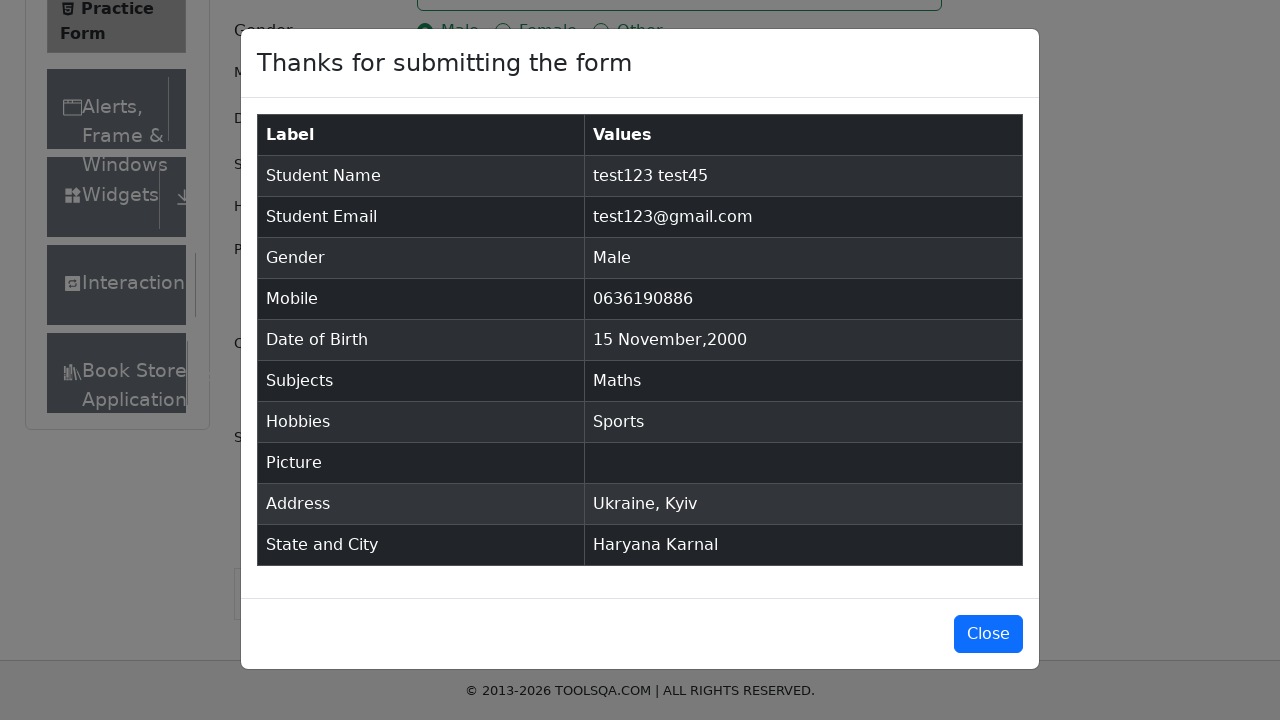

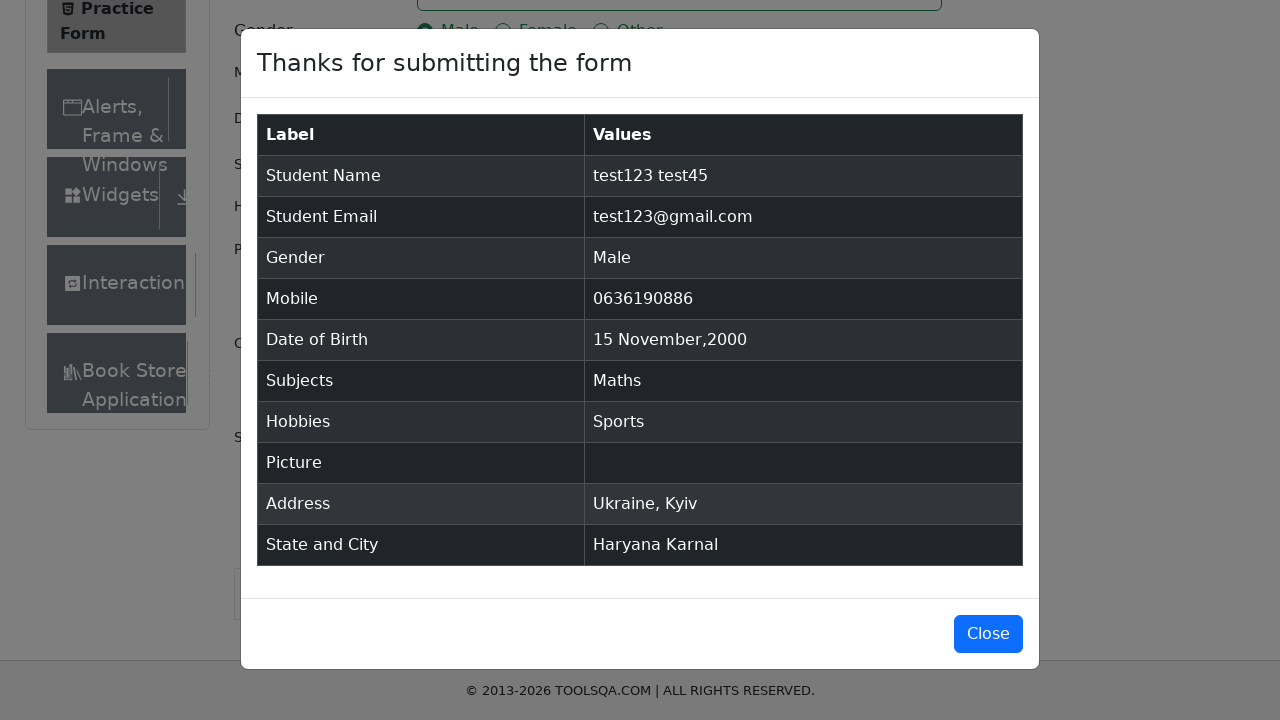